Tests JavaScript prompt dialog by clicking prompt button, entering text, and accepting the prompt

Starting URL: https://the-internet.herokuapp.com/javascript_alerts

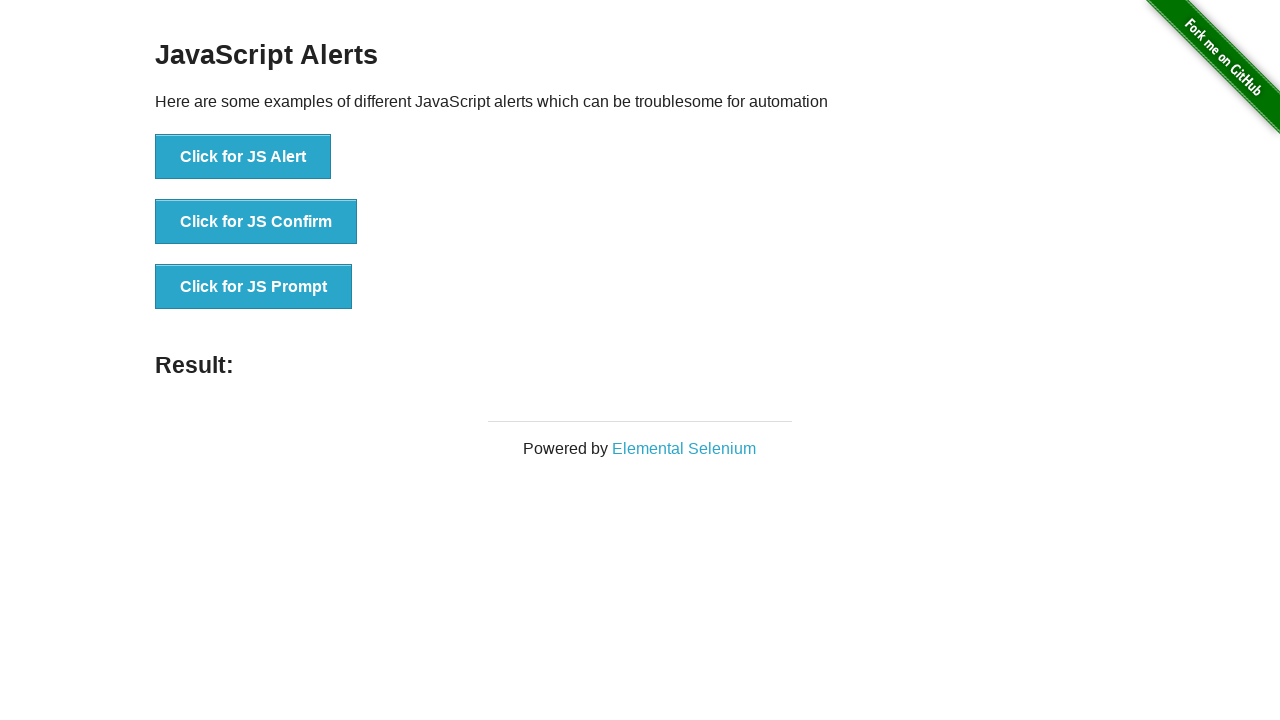

Set up dialog handler to accept prompt with 'TestUser123'
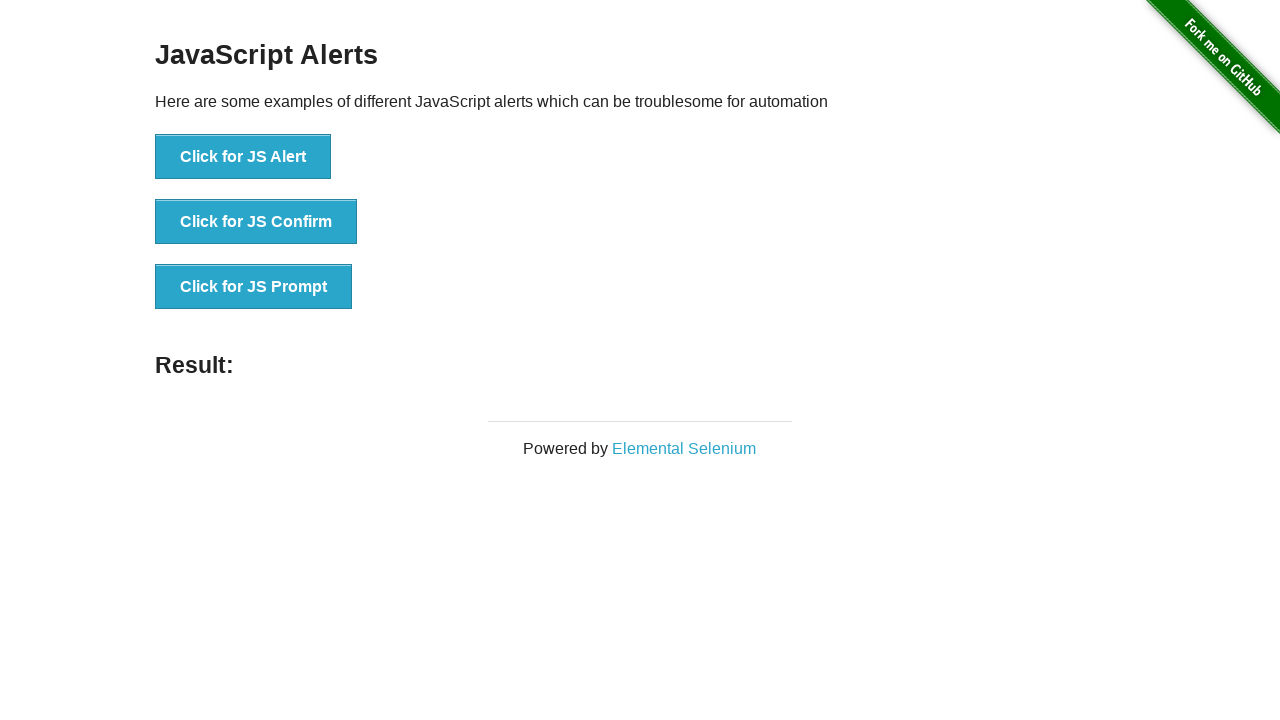

Clicked 'Click for JS Prompt' button to trigger JavaScript prompt dialog at (254, 287) on xpath=//button[contains(text(),'Click for JS Prompt')]
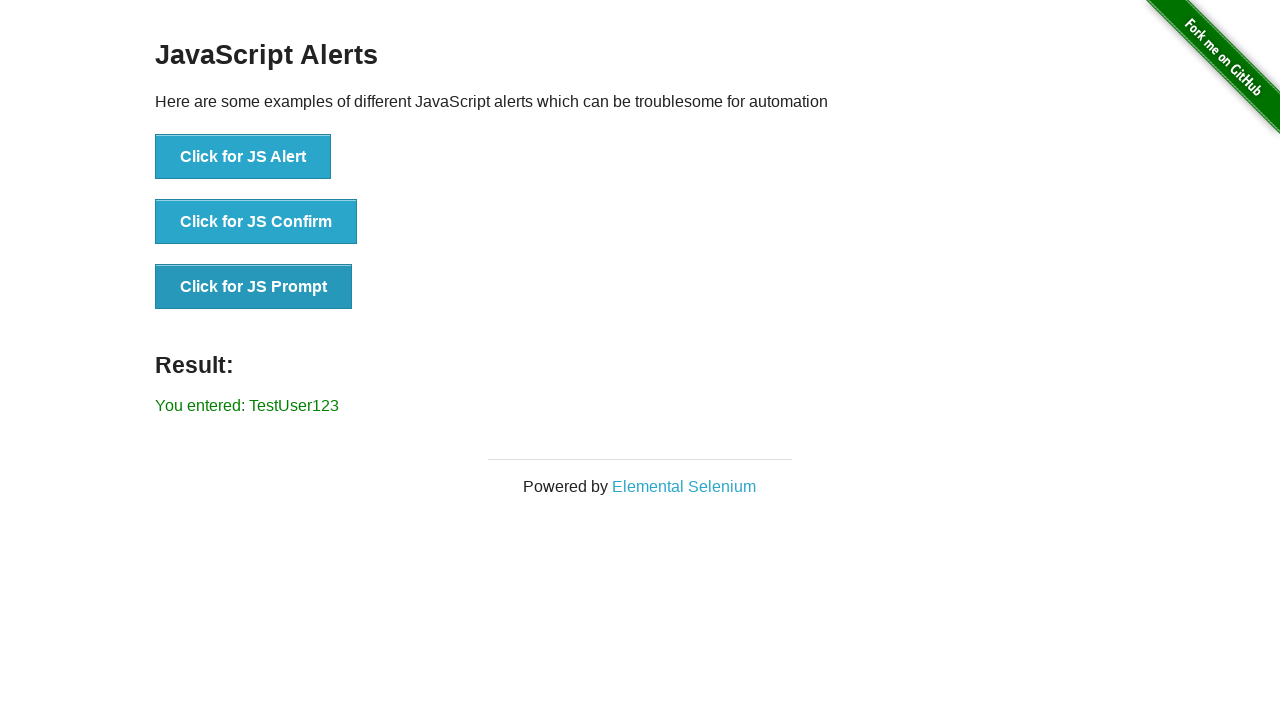

Prompt dialog result element loaded successfully
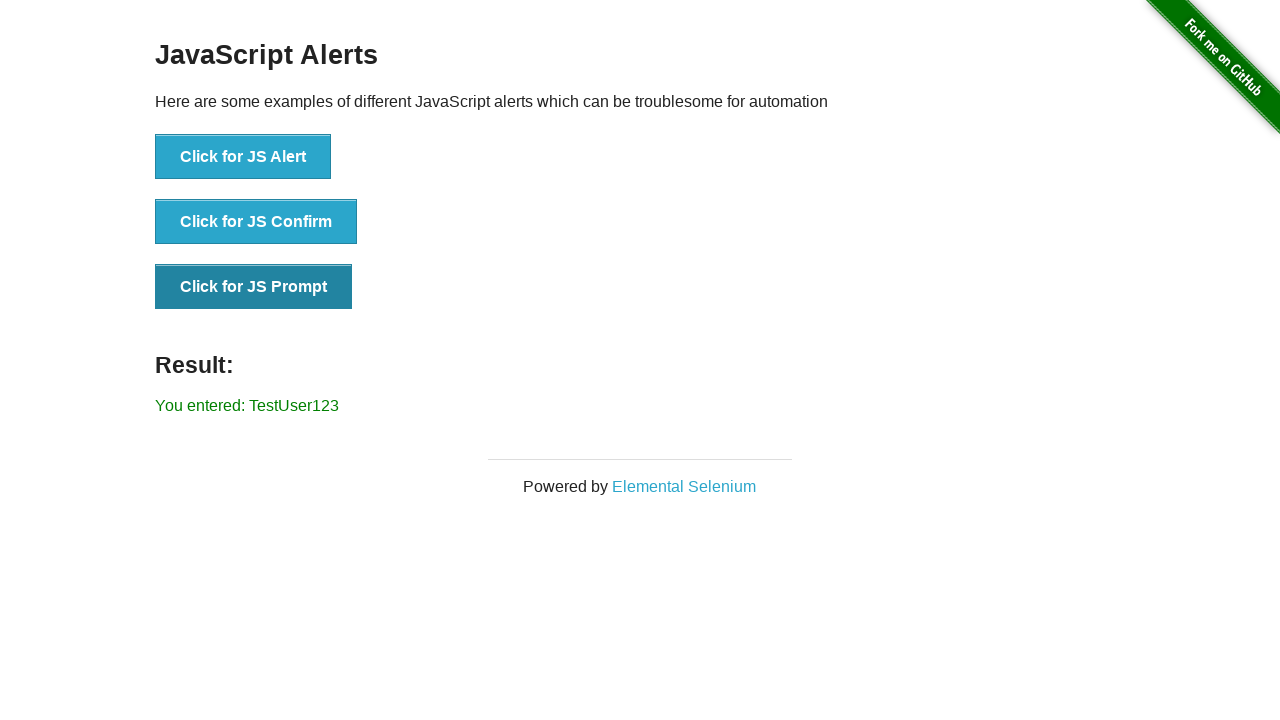

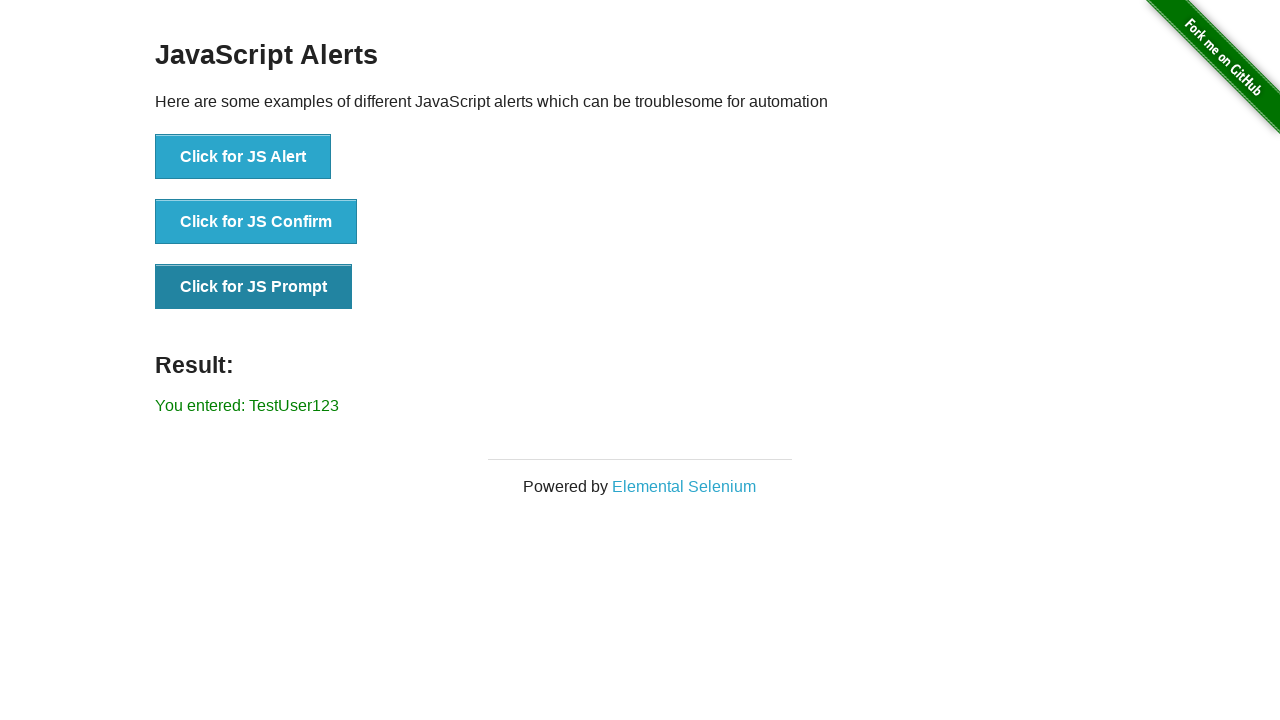